Tests an e-commerce checkout flow by adding specific vegetables to cart, applying a promo code, and completing the purchase with country selection

Starting URL: https://rahulshettyacademy.com/seleniumPractise/#/

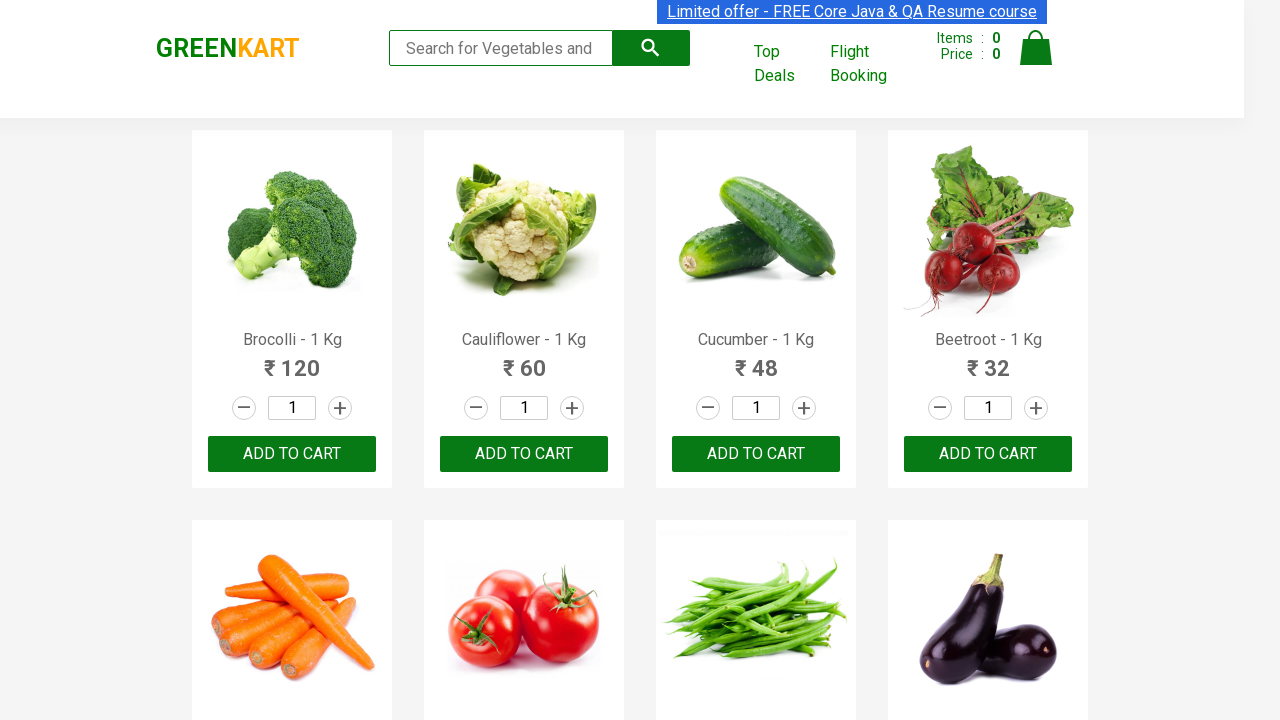

Retrieved all product names from the page
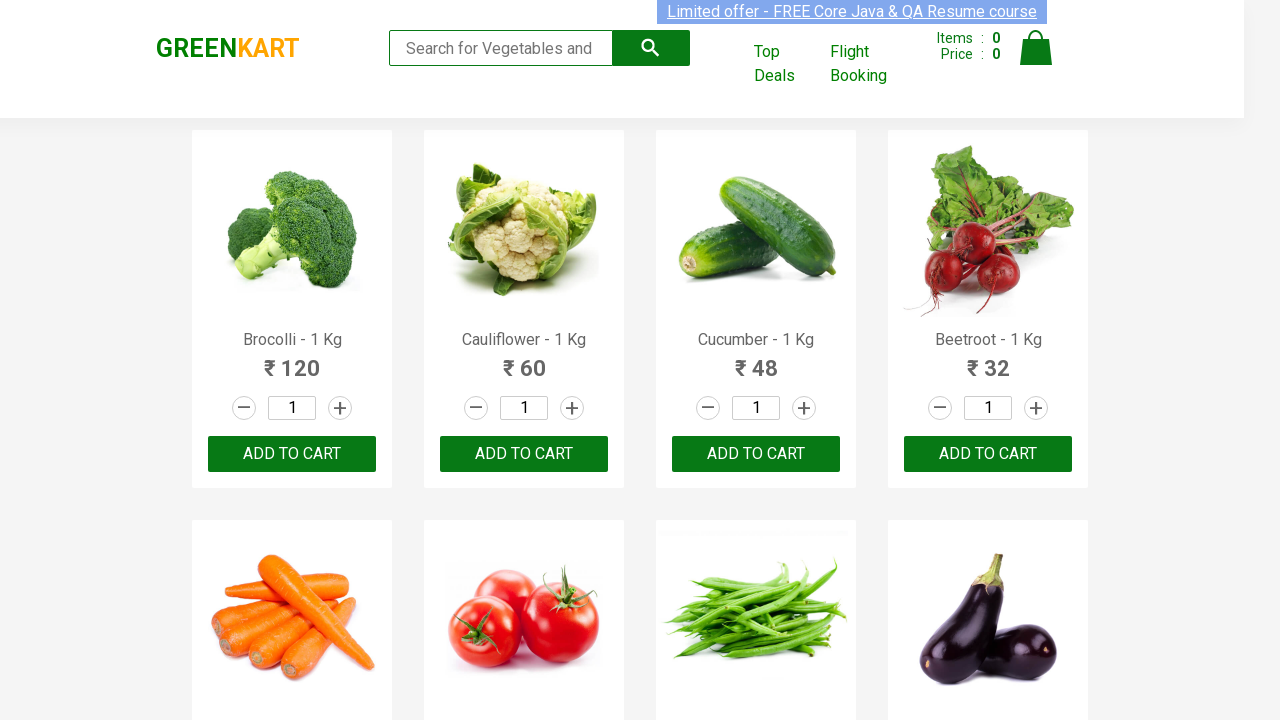

Added 'Cauliflower - 1 Kg' to cart at (524, 454) on .product-action button >> nth=1
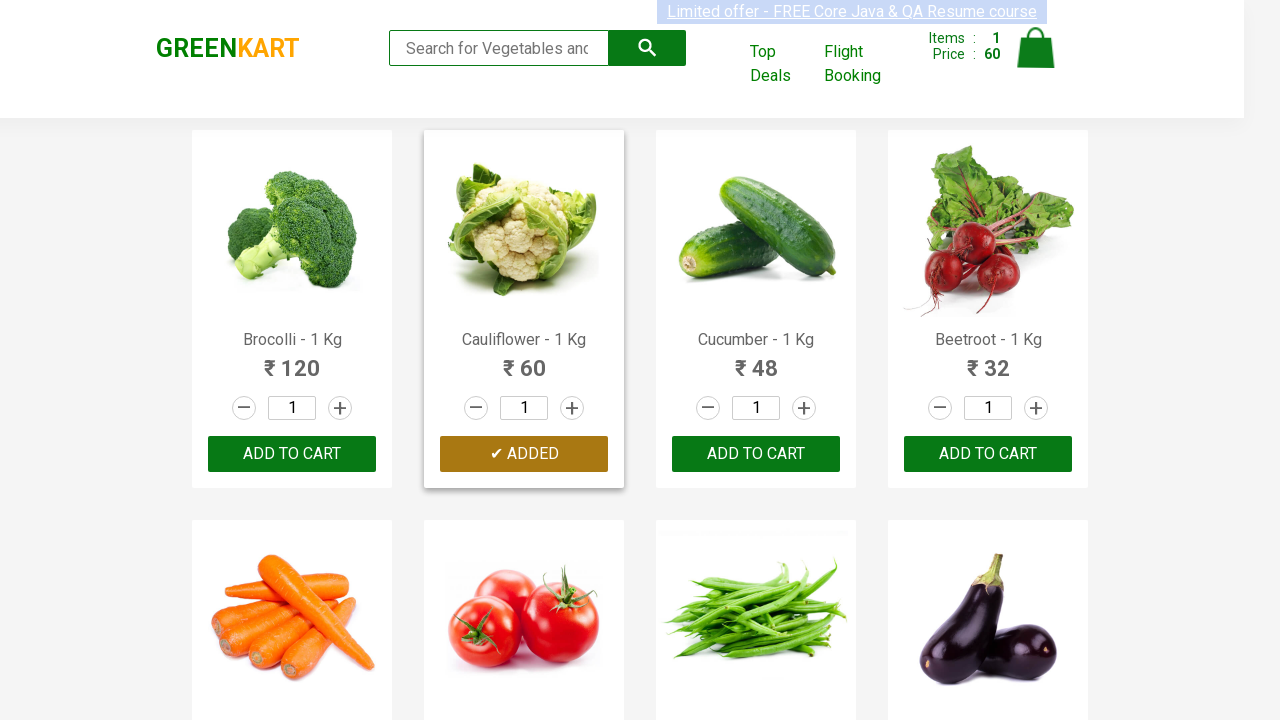

Added 'Cucumber - 1 Kg' to cart at (756, 454) on .product-action button >> nth=2
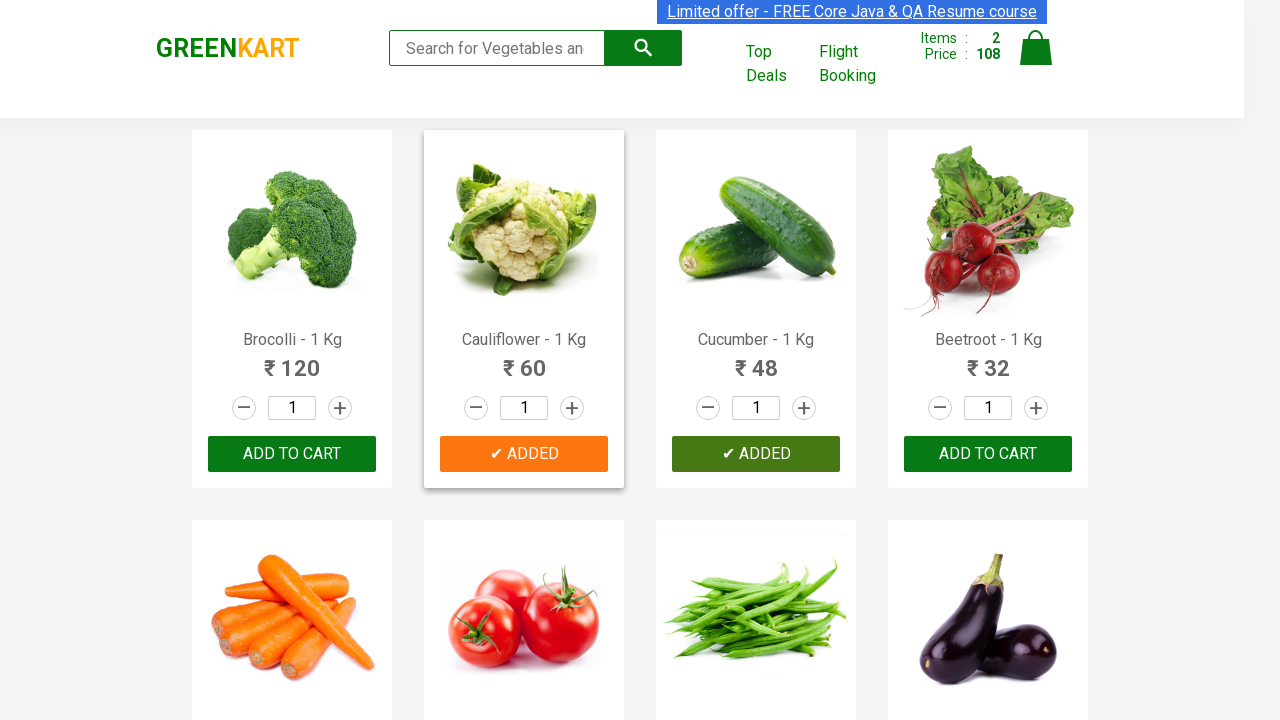

Added 'Beetroot - 1 Kg' to cart at (988, 454) on .product-action button >> nth=3
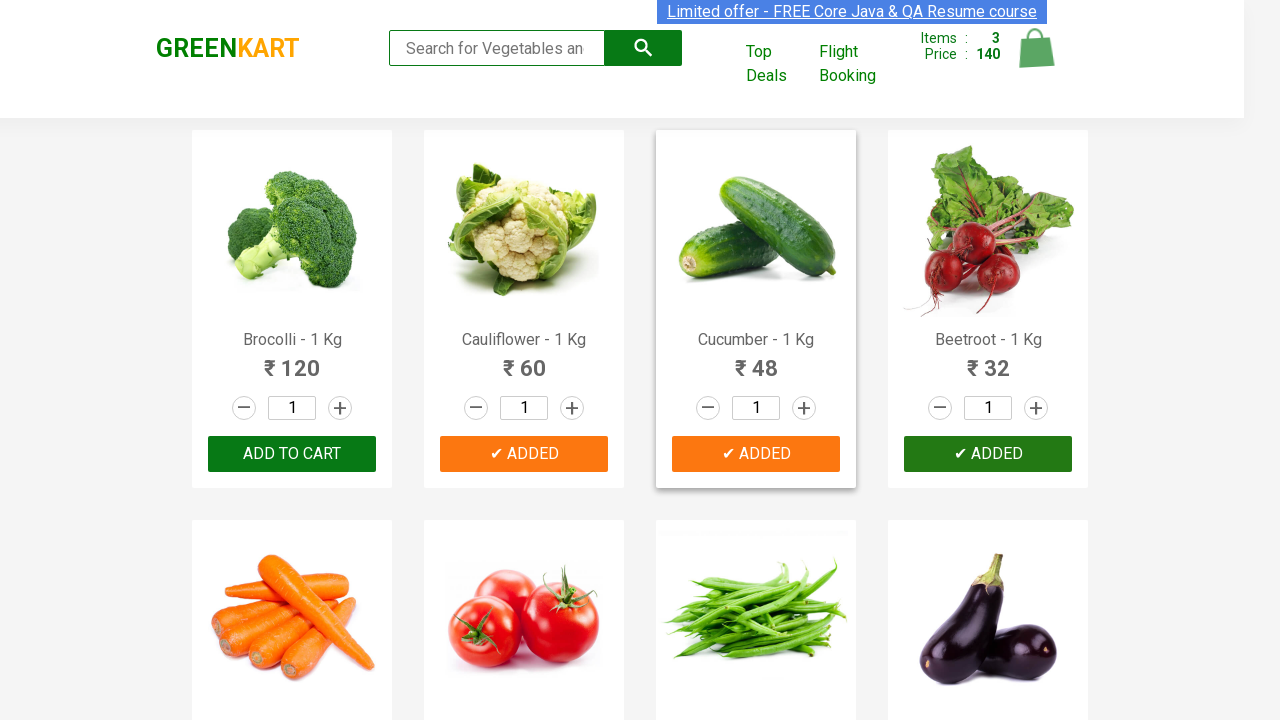

Clicked on cart icon to view cart at (1036, 48) on img[alt='Cart']
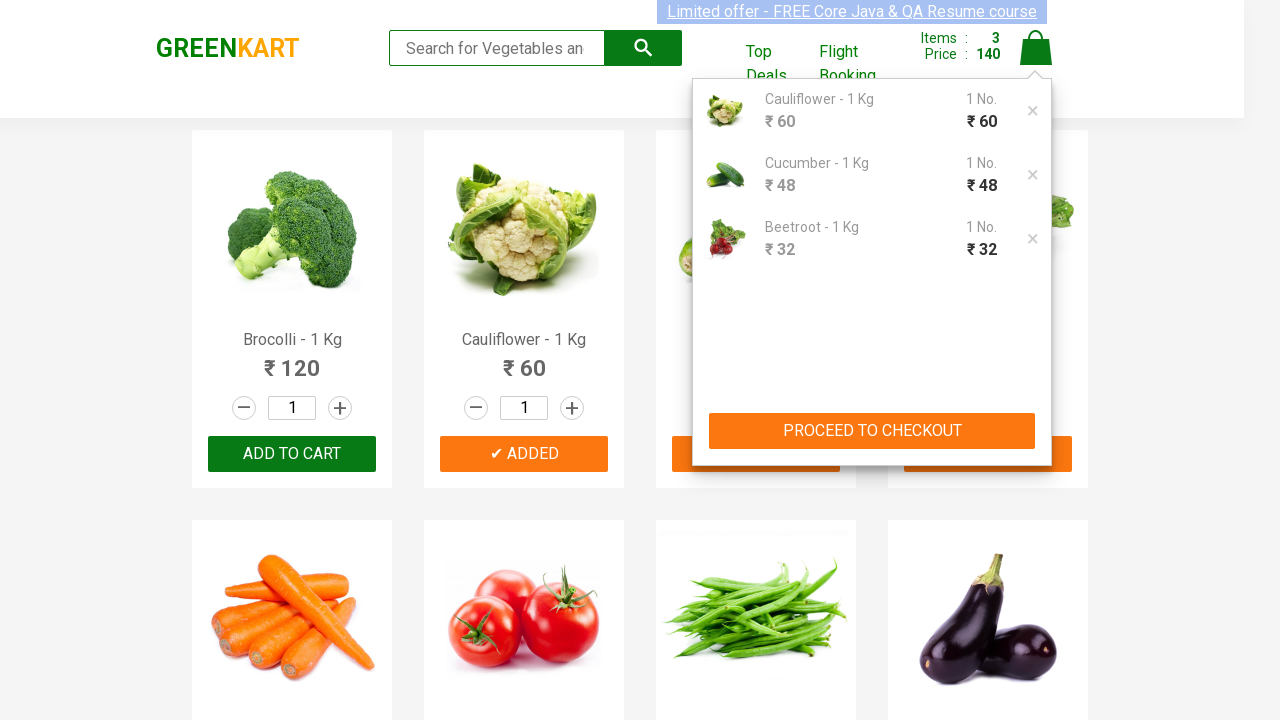

Clicked 'PROCEED TO CHECKOUT' button at (872, 431) on xpath=//button[.='PROCEED TO CHECKOUT']
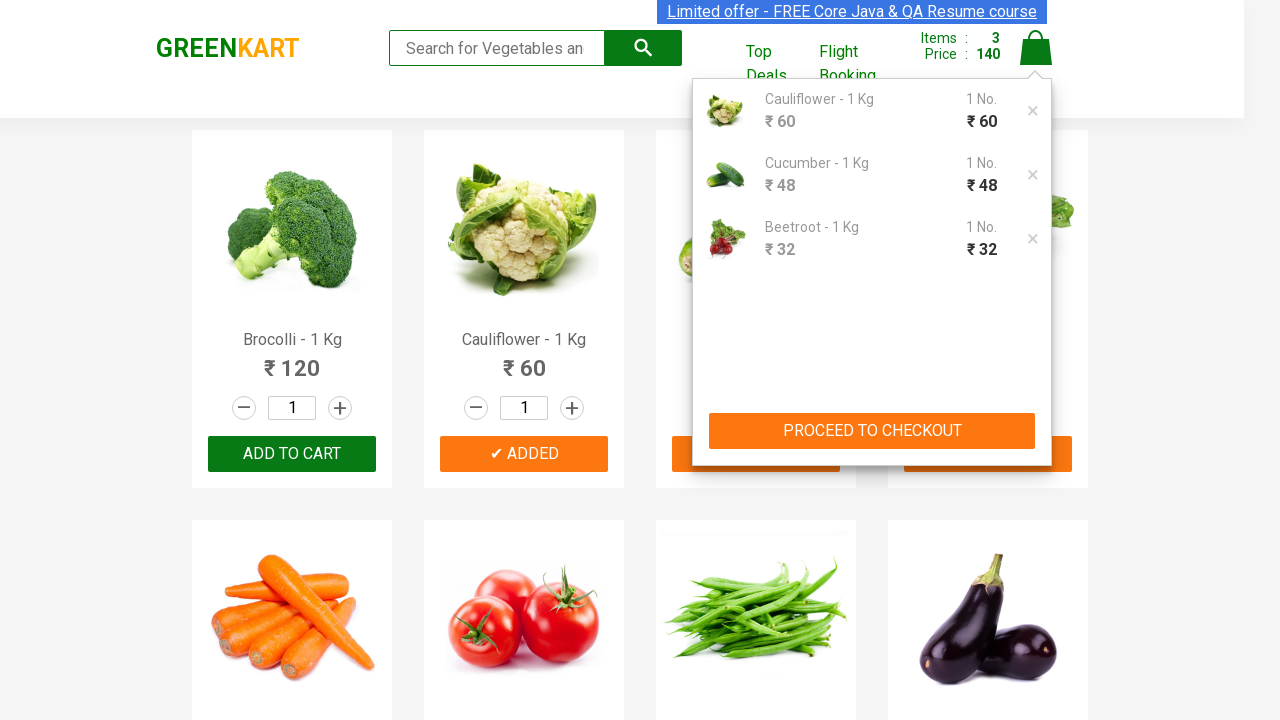

Entered promo code 'rahulshettyacademy' on input[type*='text']
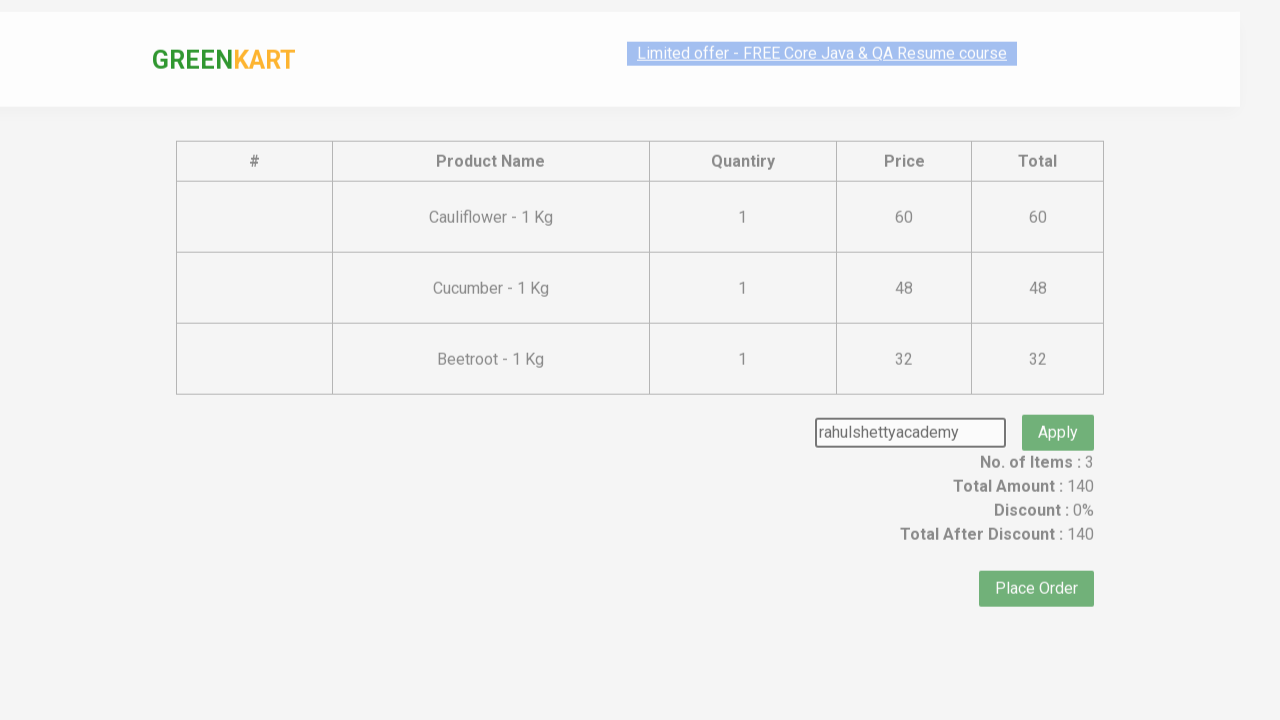

Clicked button to apply promo code at (1058, 406) on .promoBtn
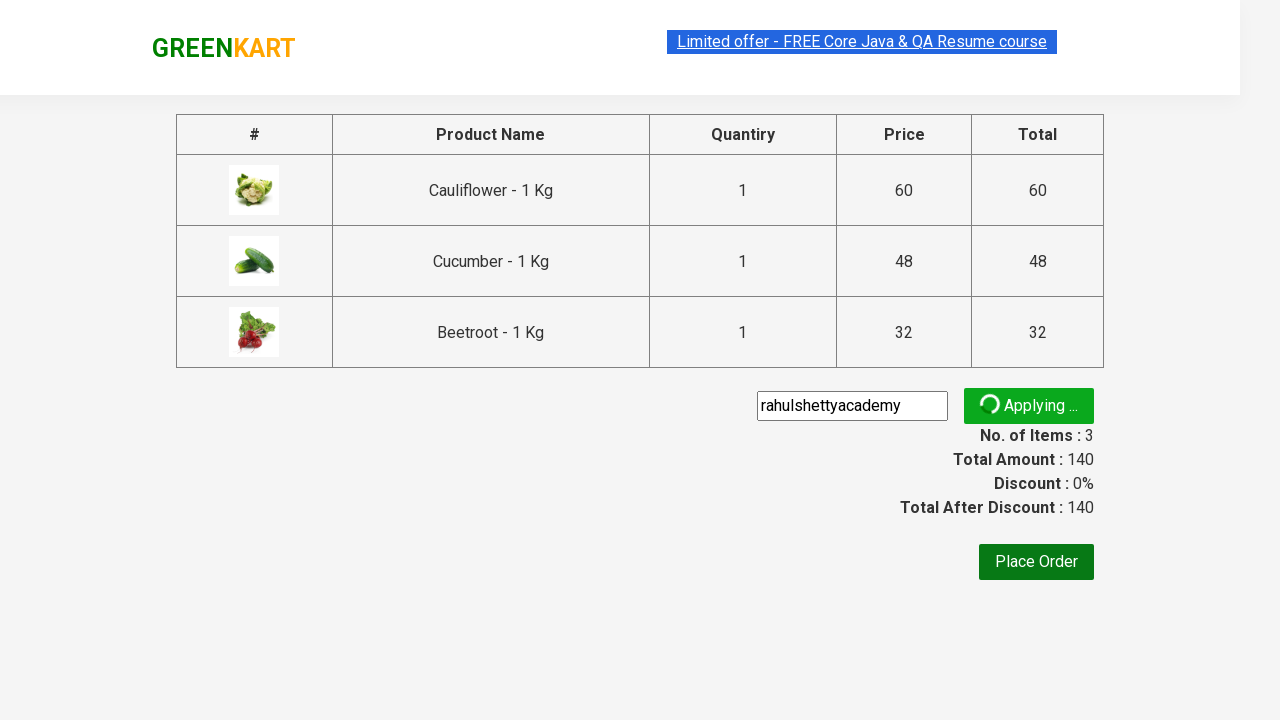

Promo validation message appeared
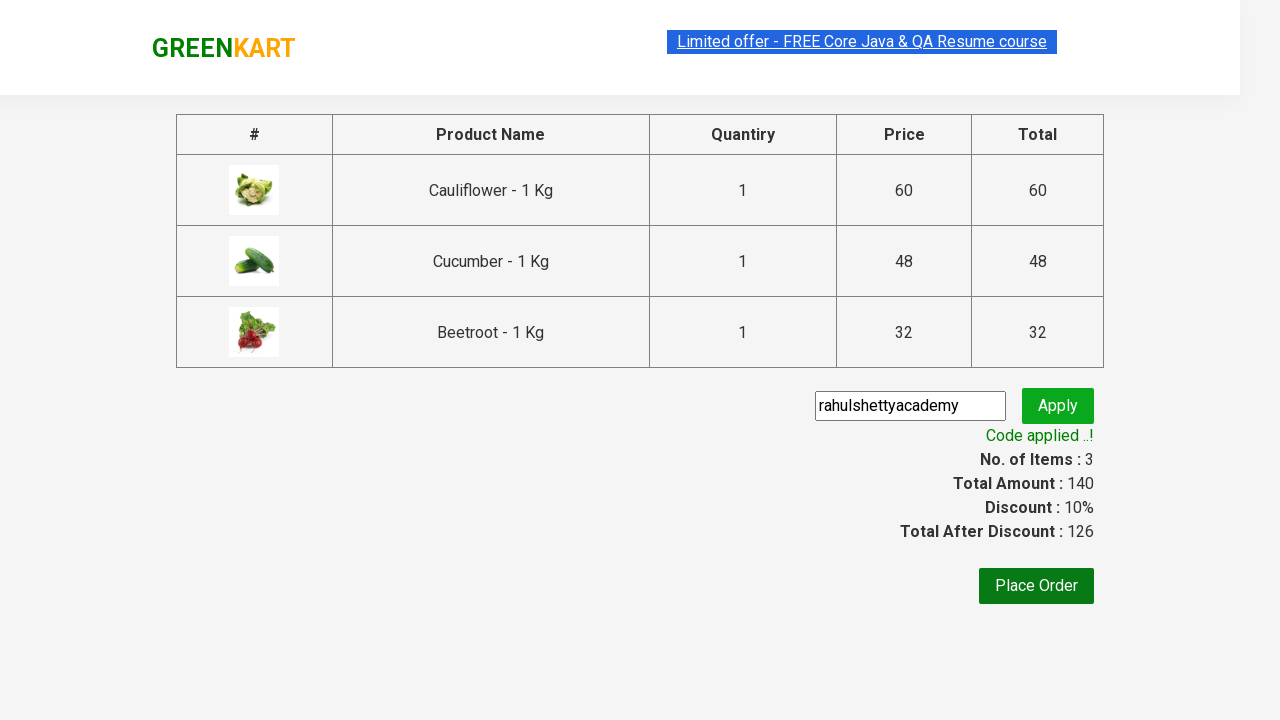

Clicked 'Place Order' button at (1036, 586) on button:last-child
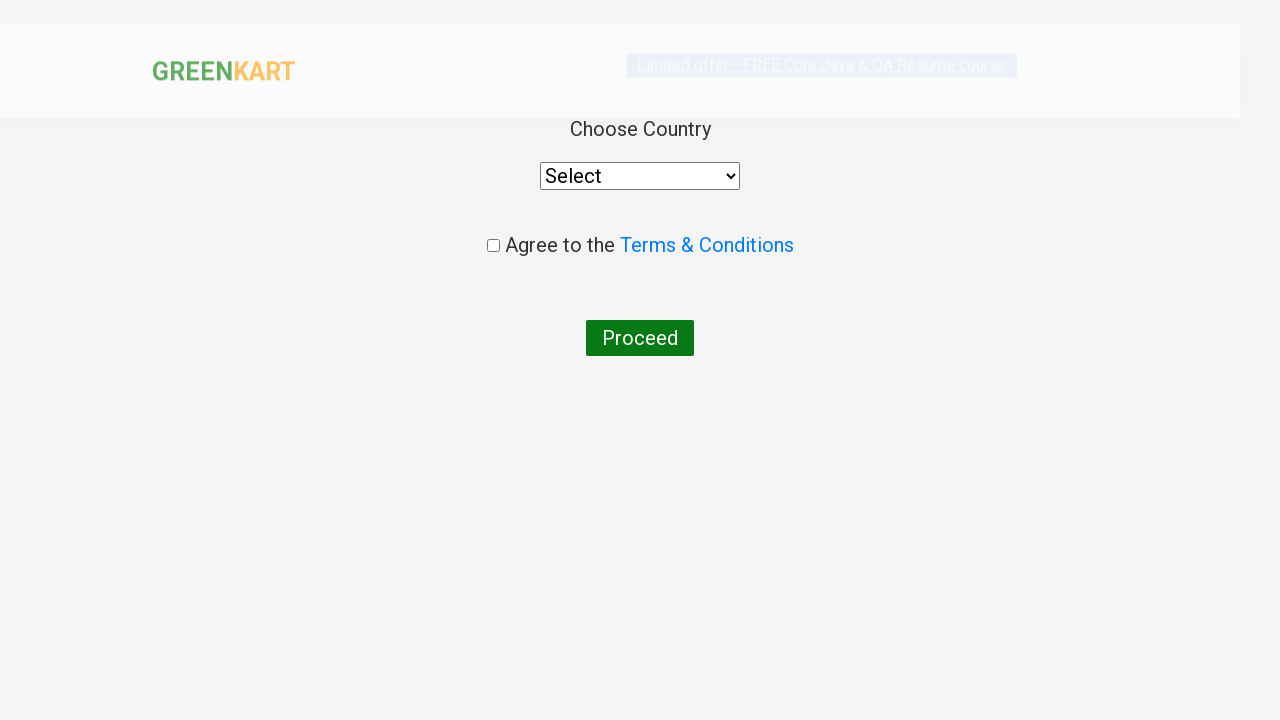

Selected 'India' from country dropdown on select
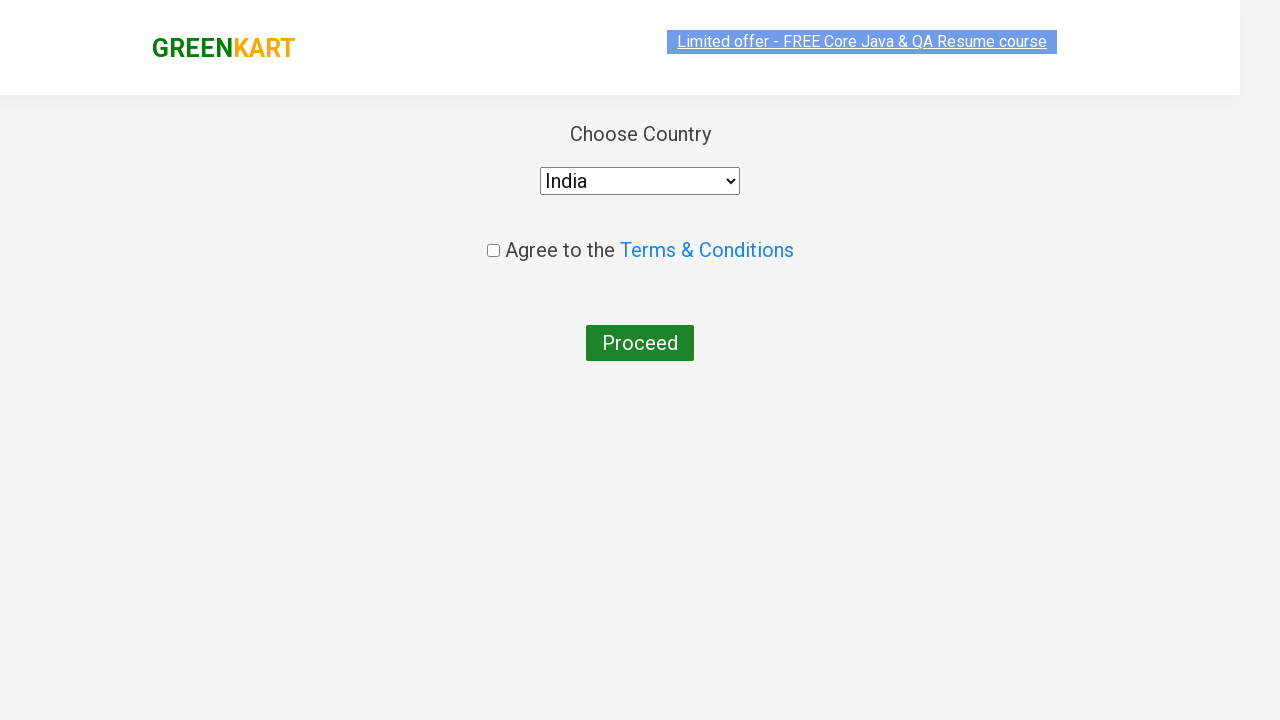

Checked the agreement checkbox at (493, 246) on .chkAgree
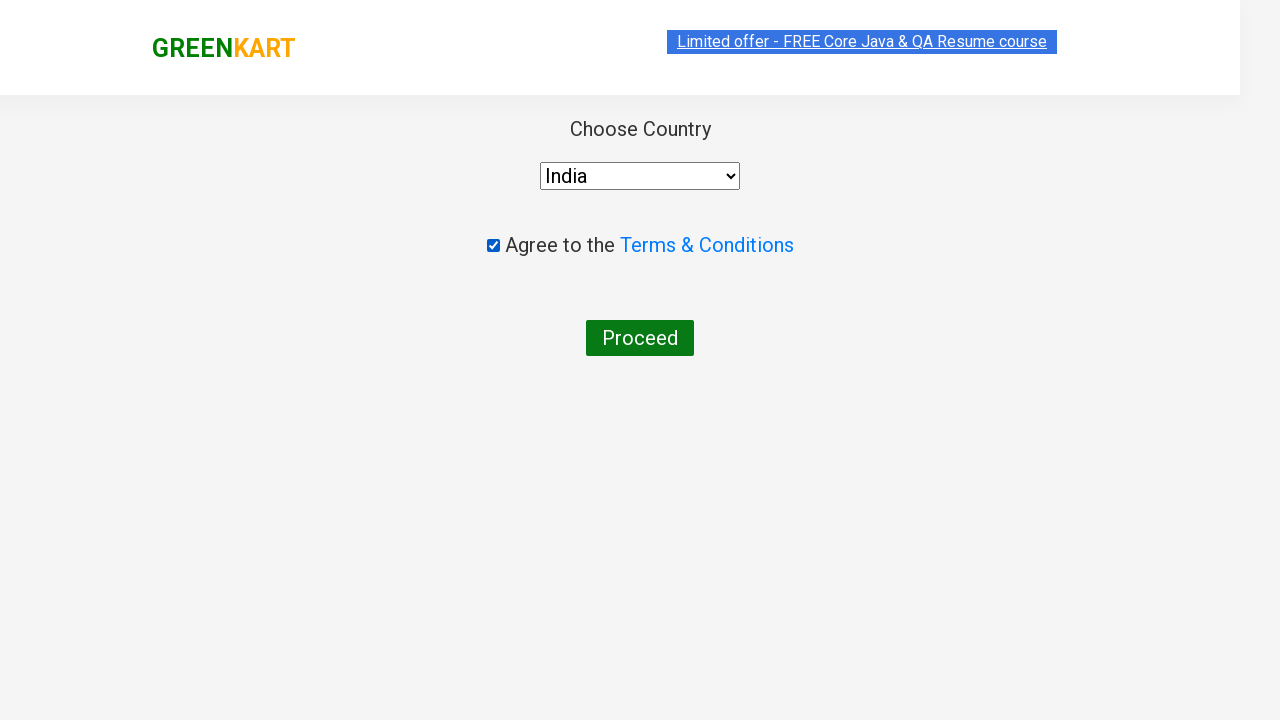

Clicked final proceed/submit button to complete purchase at (640, 338) on button
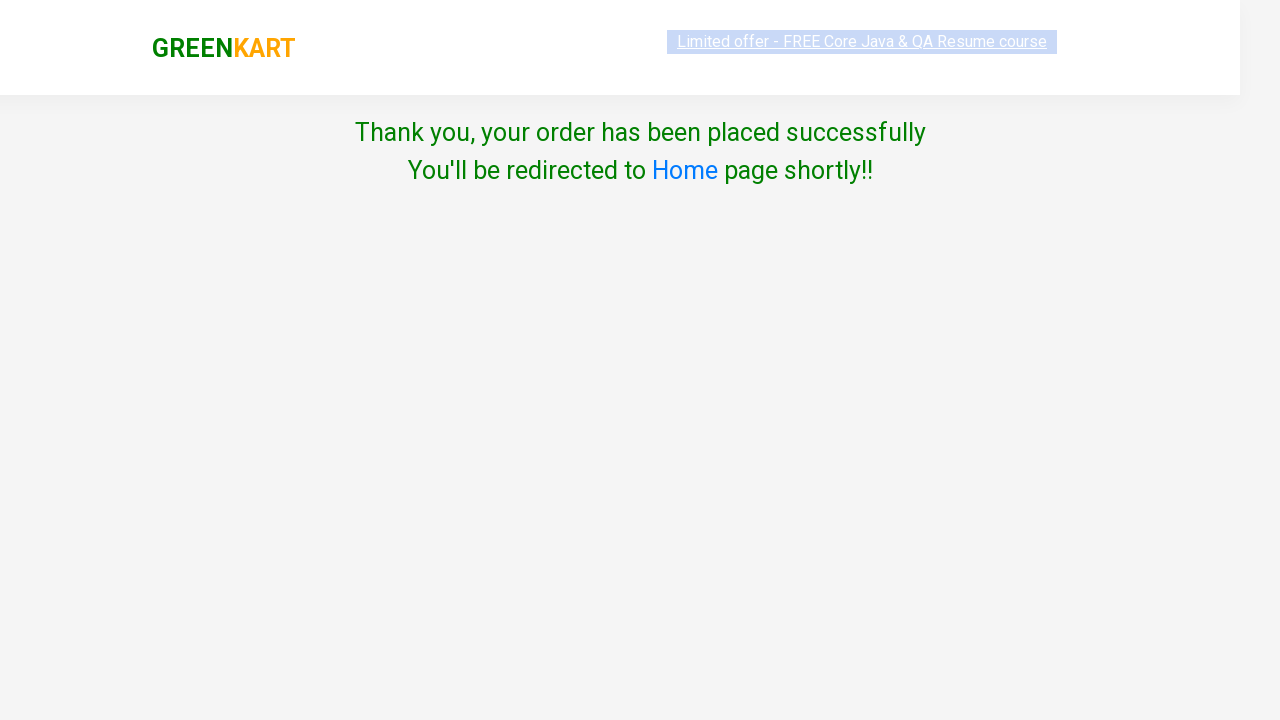

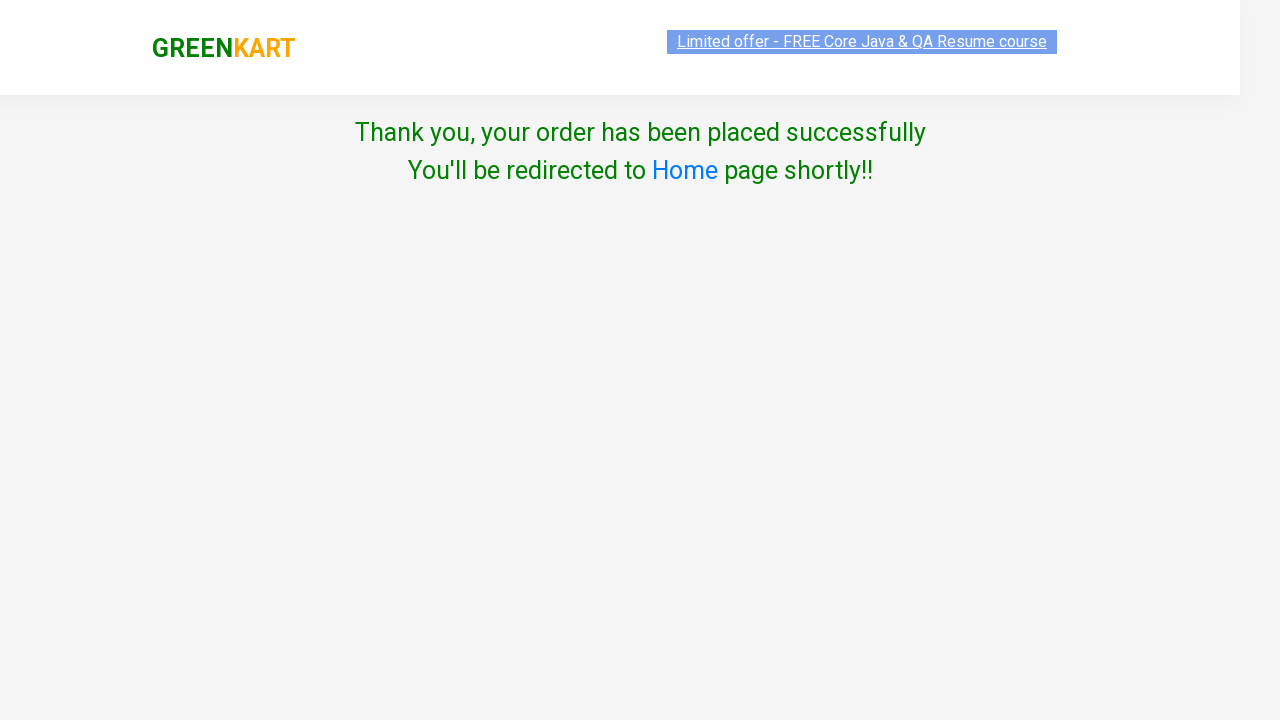